Tests handling of browser popup windows by opening a new window, interacting with it, then switching back to the main window

Starting URL: https://skpatro.github.io/demo/links/

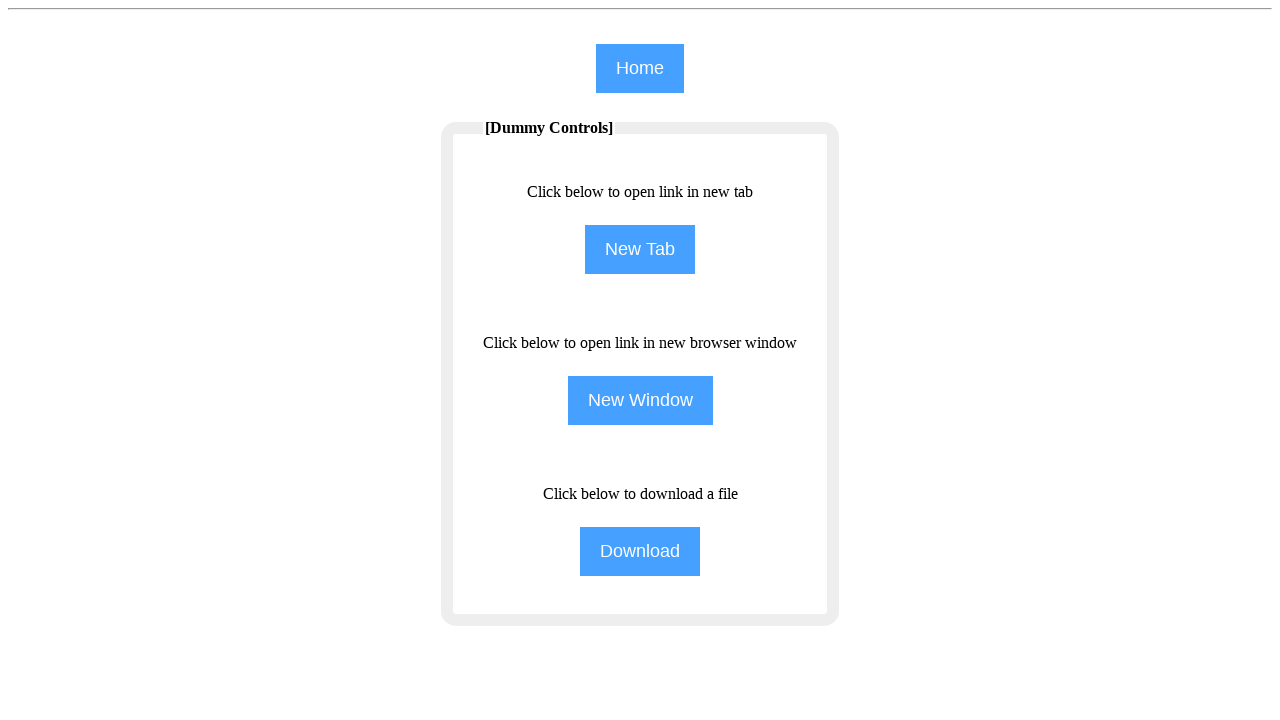

Clicked NewWindow button to open popup at (640, 400) on input[name='NewWindow']
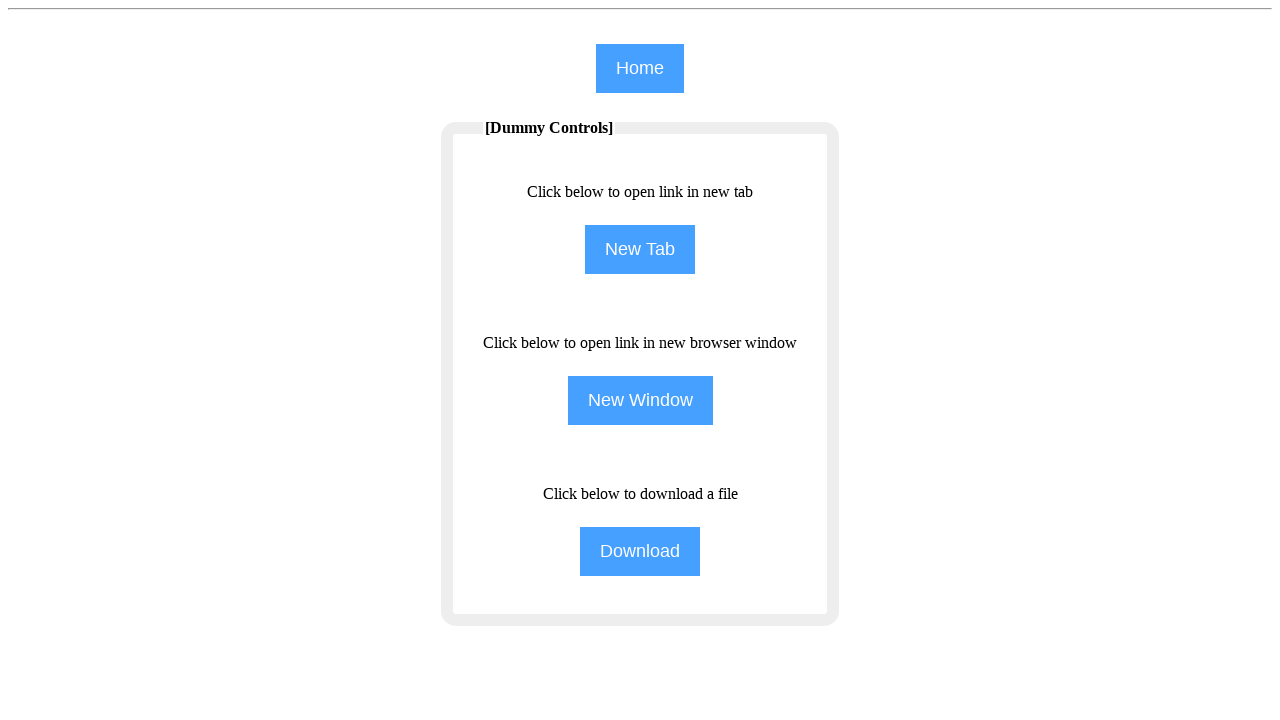

Captured new popup window reference
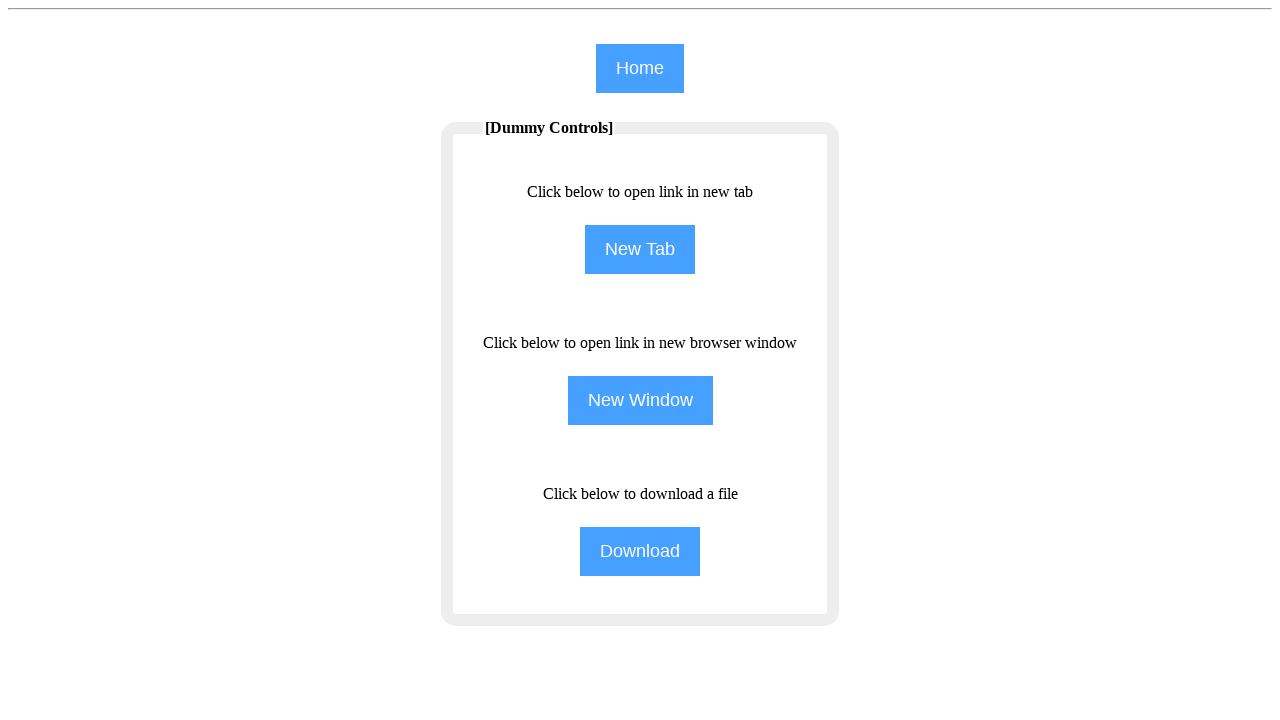

New popup window finished loading
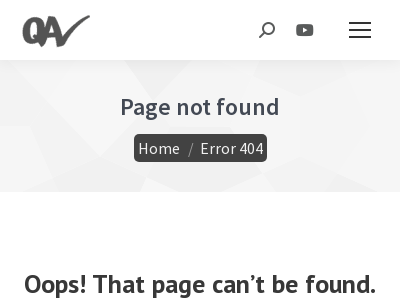

Filled search field in popup window with 'good morning' on #the7-search
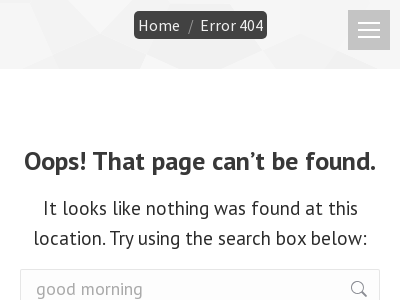

Closed the popup window
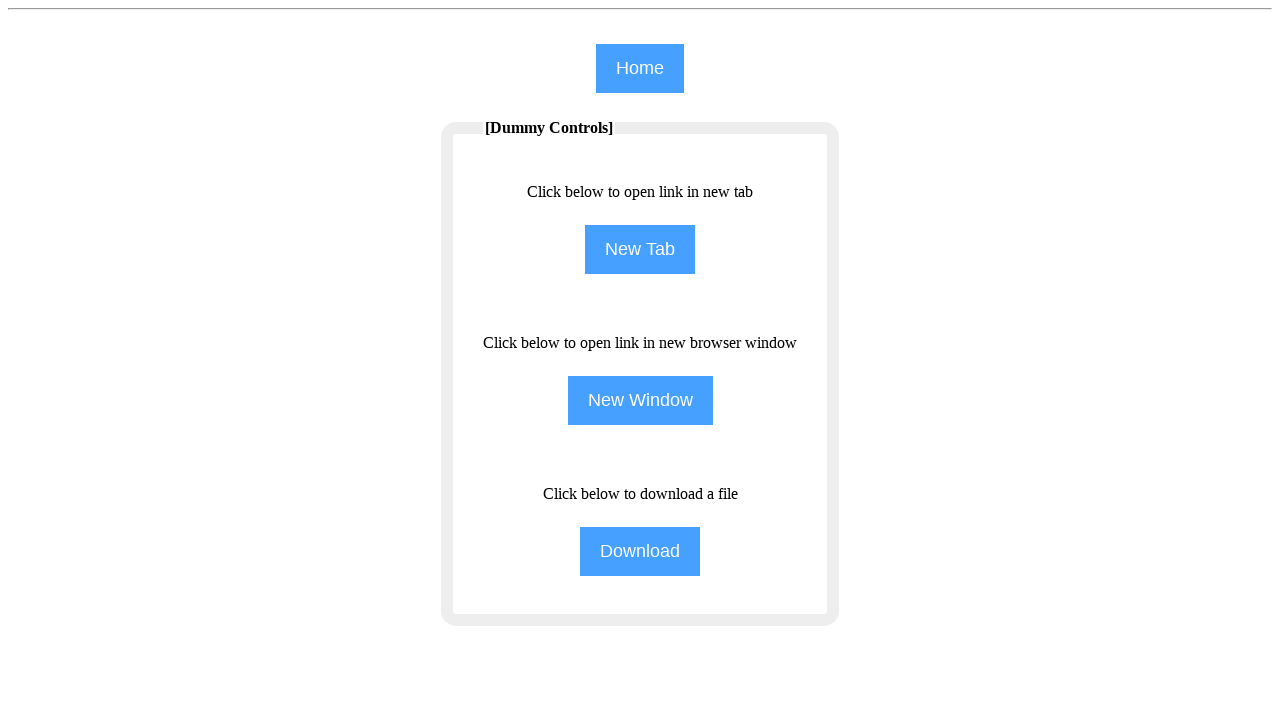

Retrieved text from main page to verify focus returned
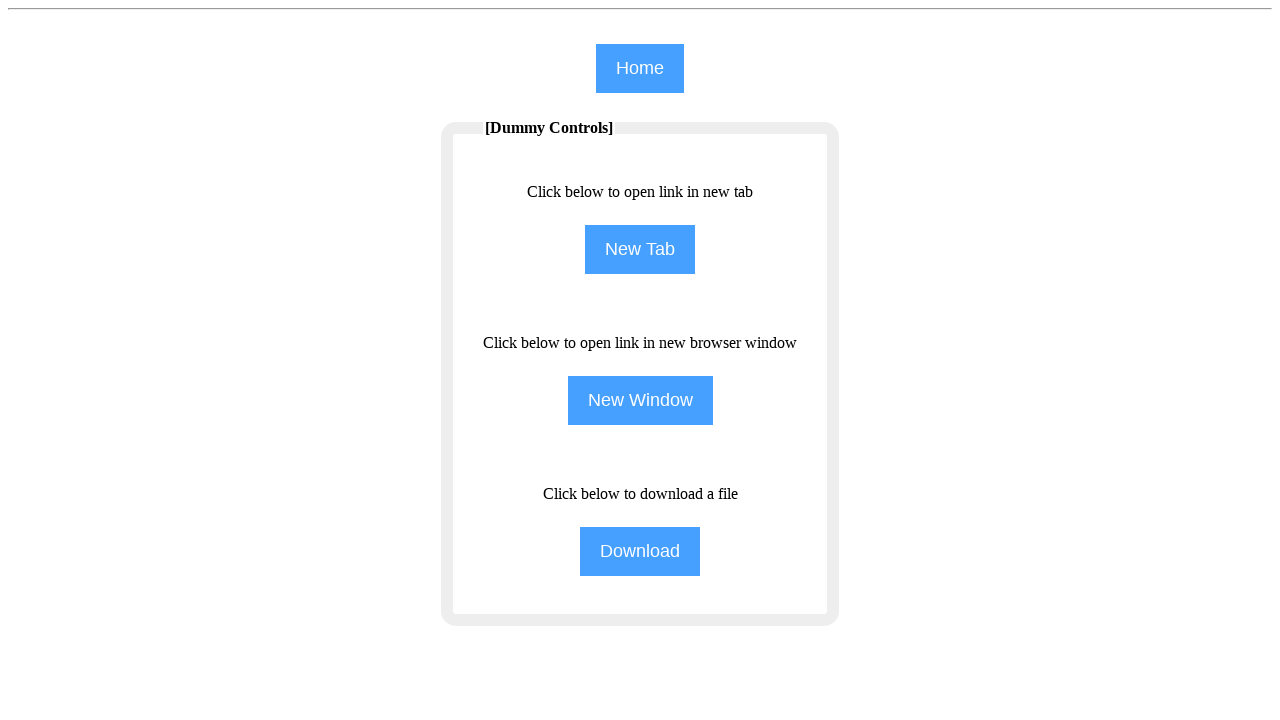

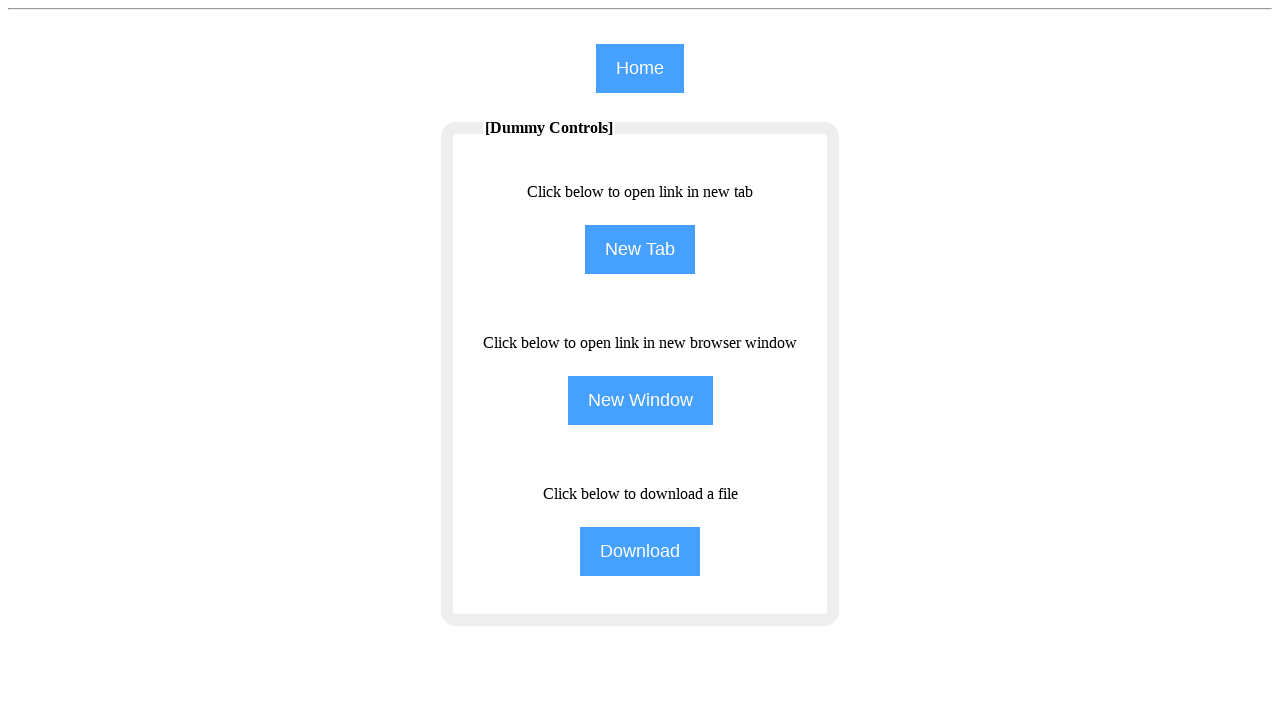